Navigates to the OrangeHRM demo login page and clicks on the "OrangeHRM, Inc" footer link after waiting for it to be visible.

Starting URL: https://opensource-demo.orangehrmlive.com/web/index.php/auth/login

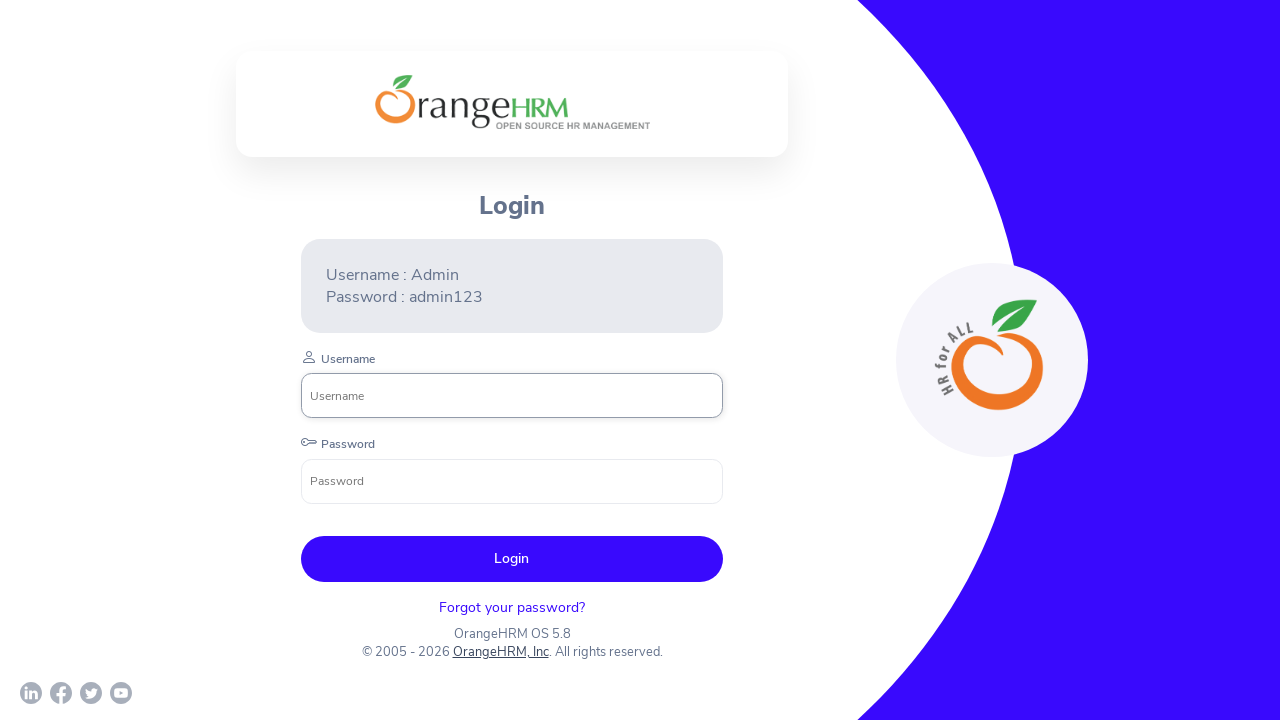

Waited for 'OrangeHRM, Inc' footer link to become visible
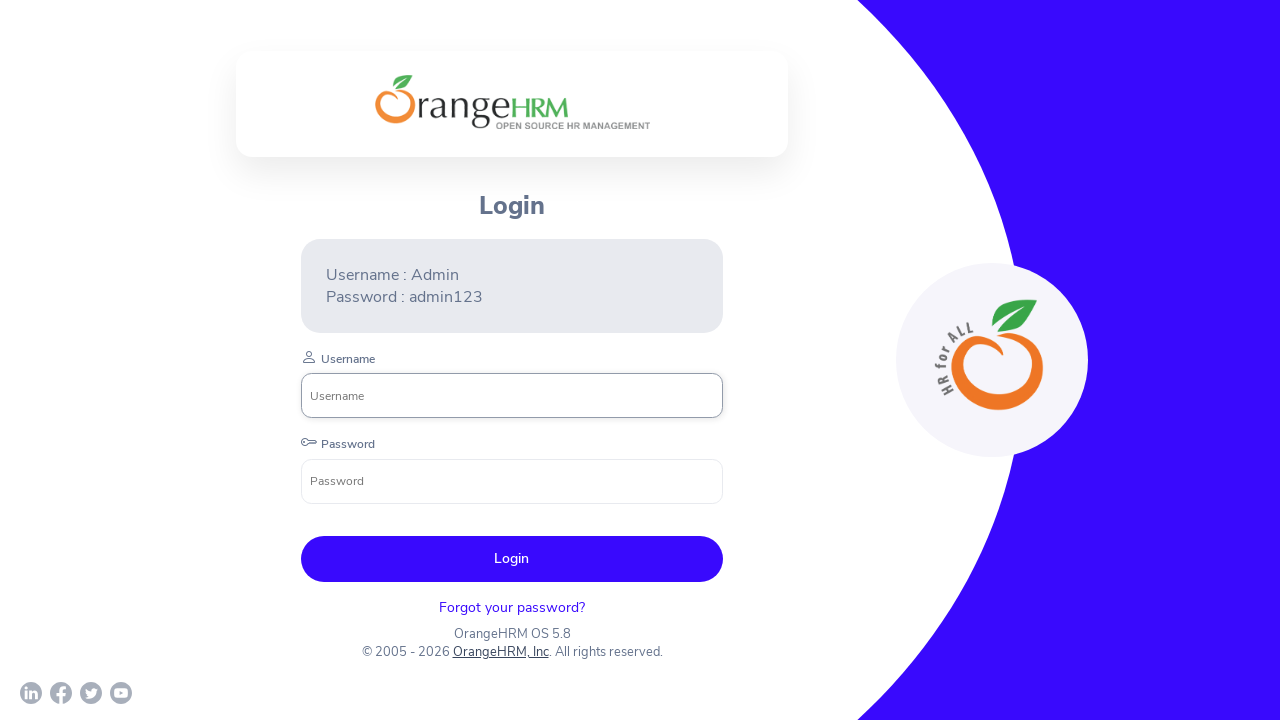

Clicked on 'OrangeHRM, Inc' footer link at (500, 652) on xpath=//a[normalize-space()='OrangeHRM, Inc']
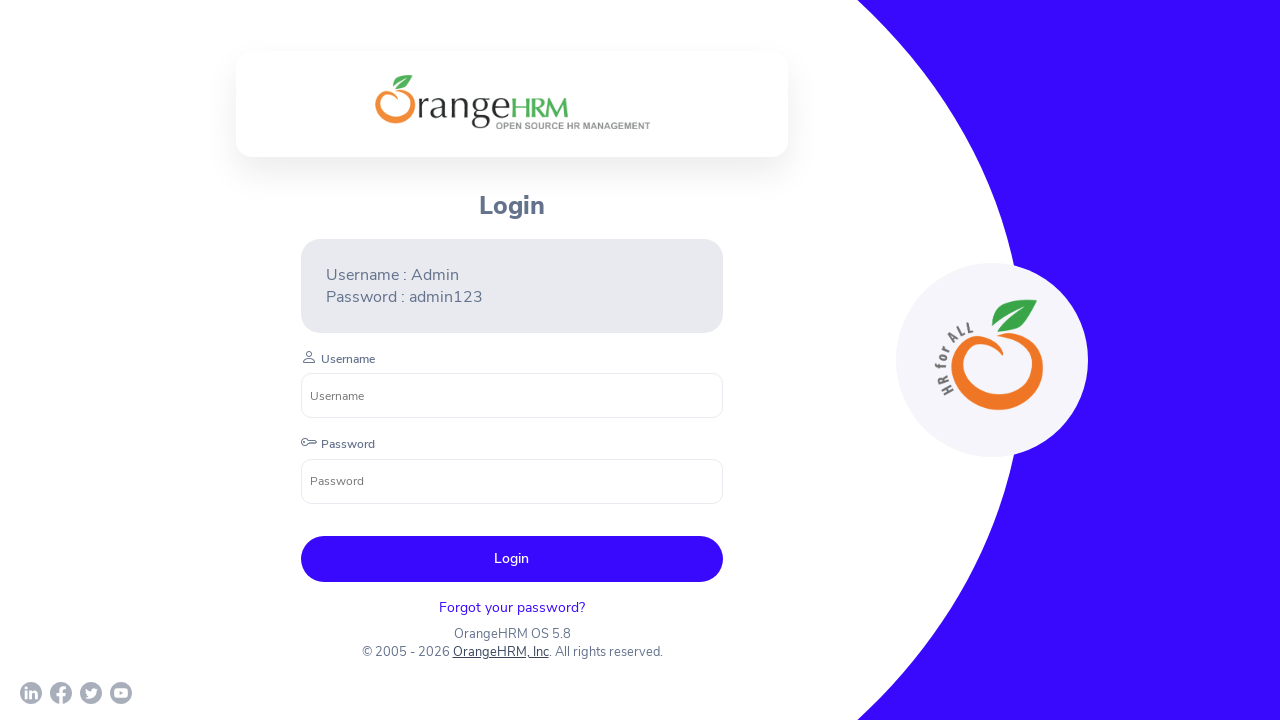

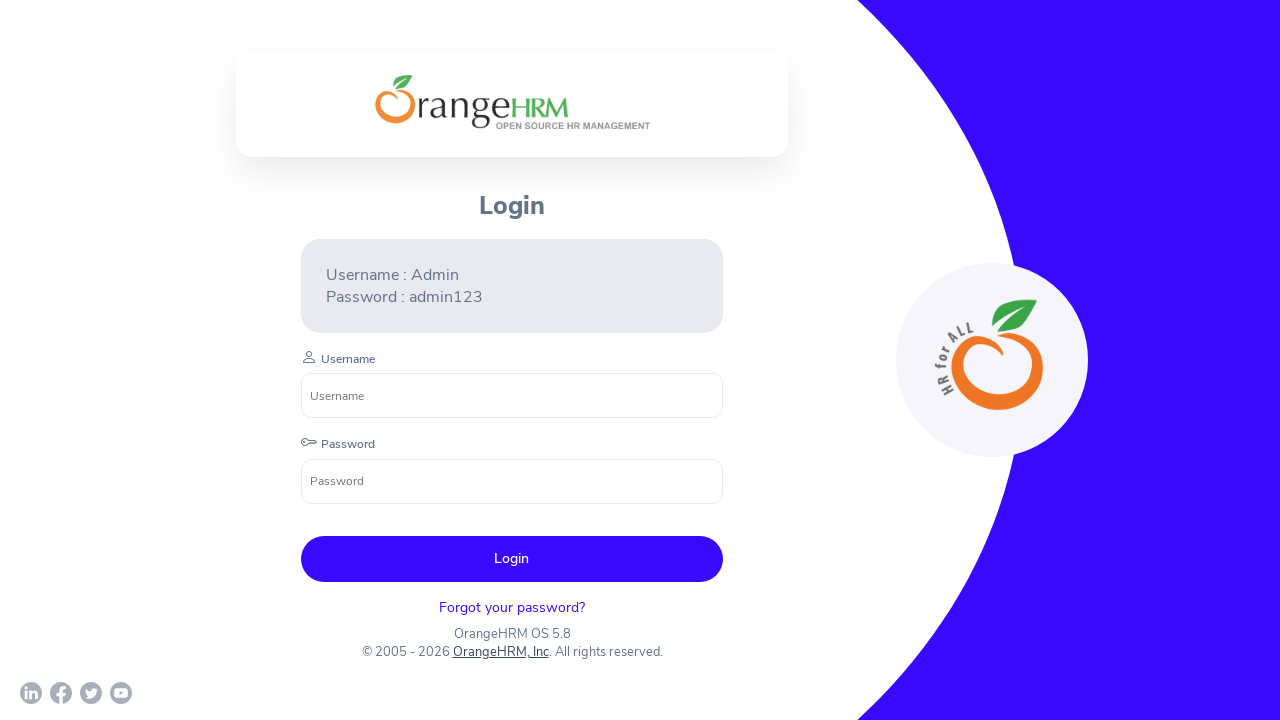